Tests scrolling to a specific iframe element on the page using scroll-to-element functionality

Starting URL: http://selenium.dev/selenium/web/scrolling_tests/frame_with_nested_scrolling_frame_out_of_view.html

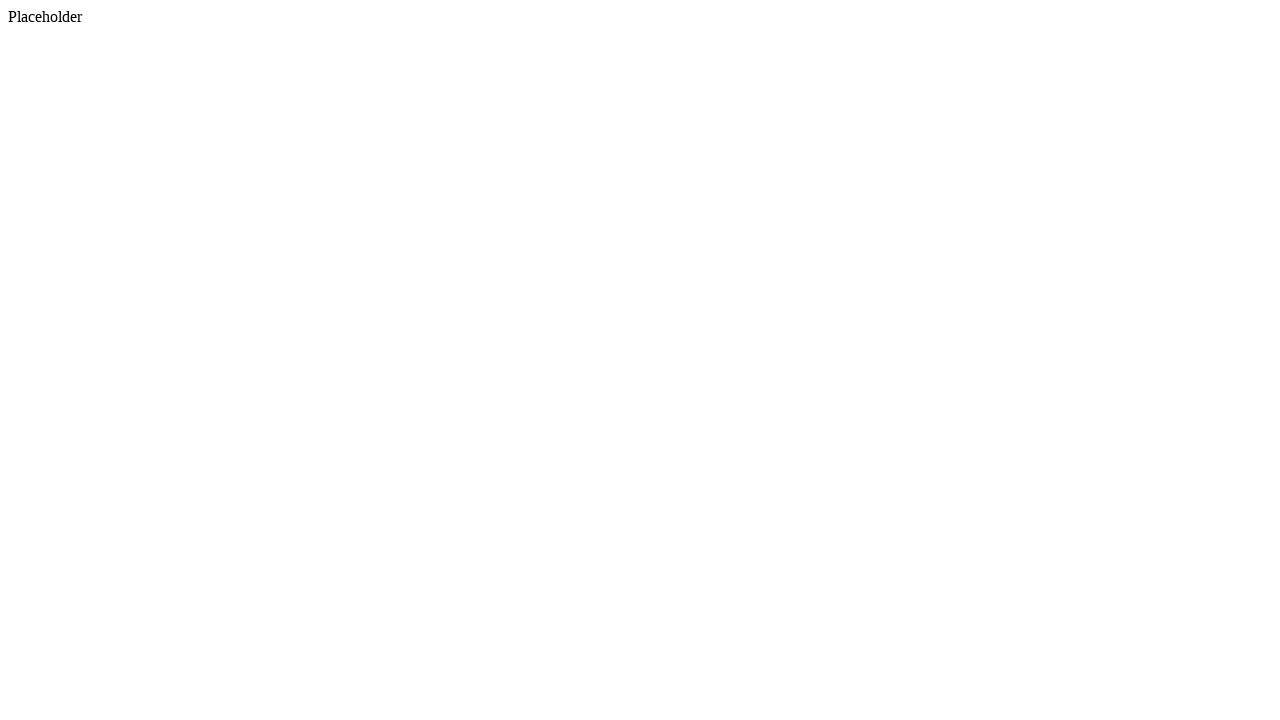

Navigated to frame with nested scrolling frame page
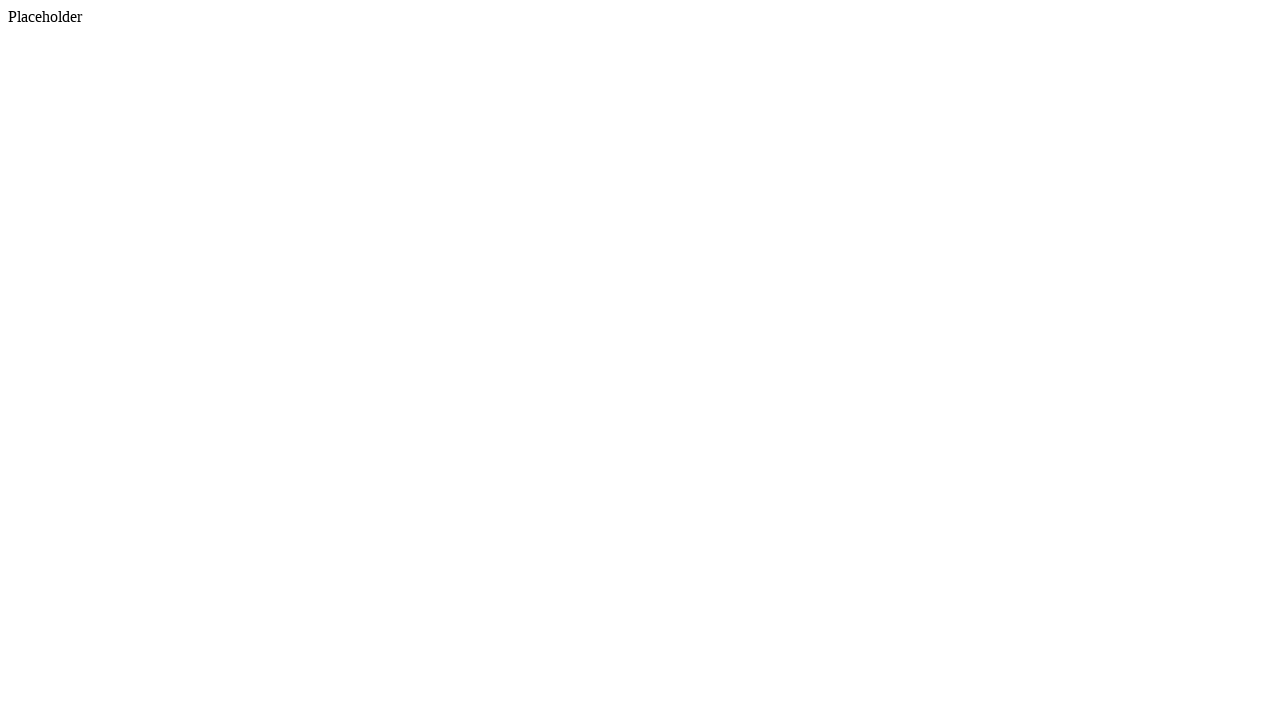

Located iframe element with name 'nested_scrolling_frame'
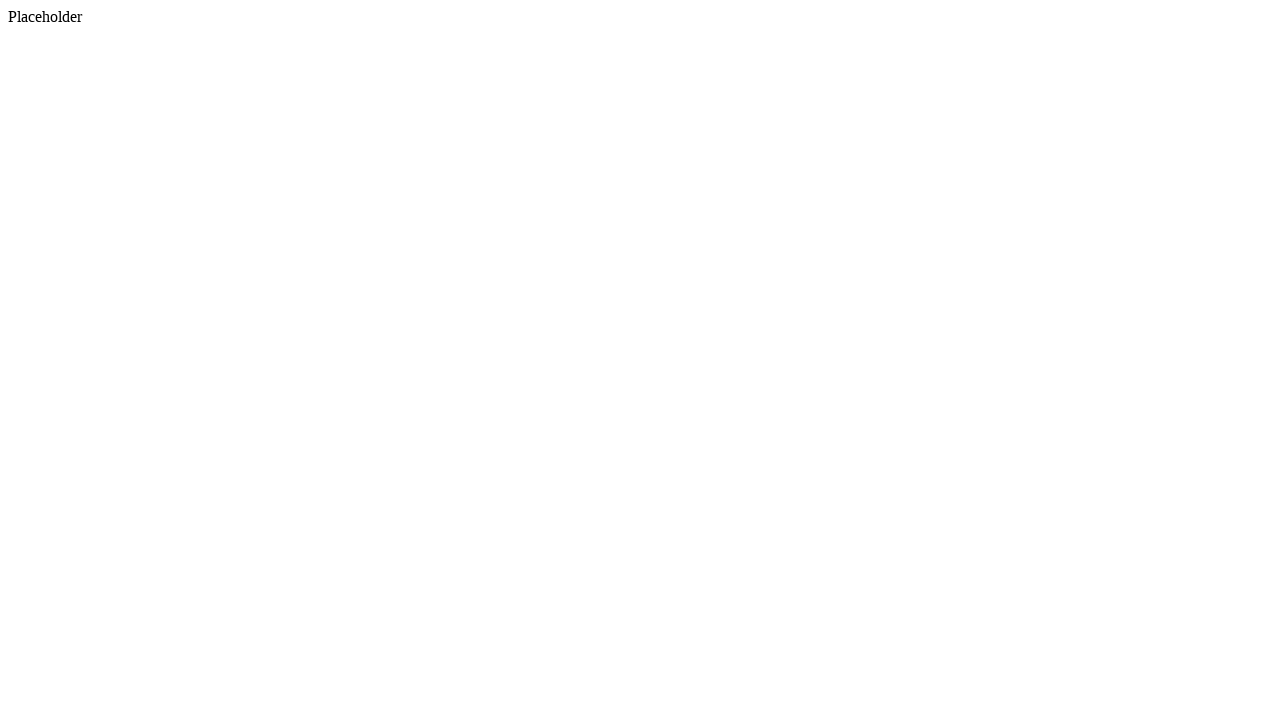

Scrolled to iframe element using scroll-to-element functionality
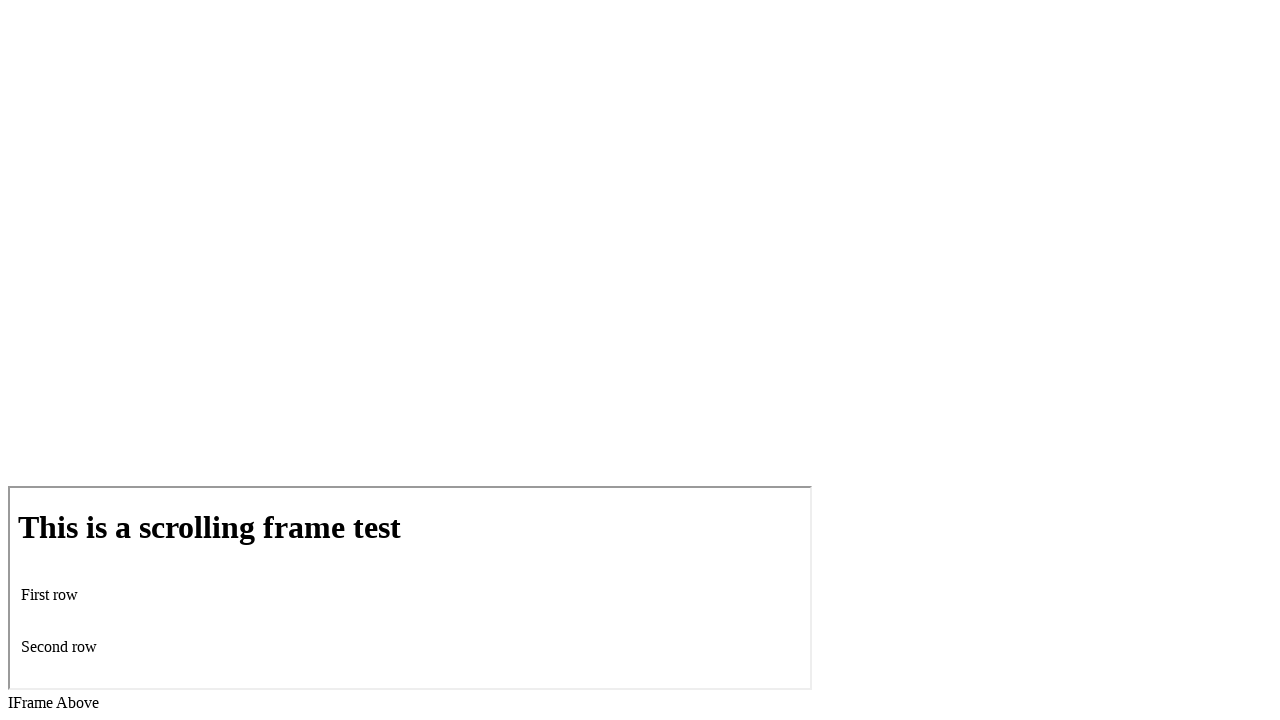

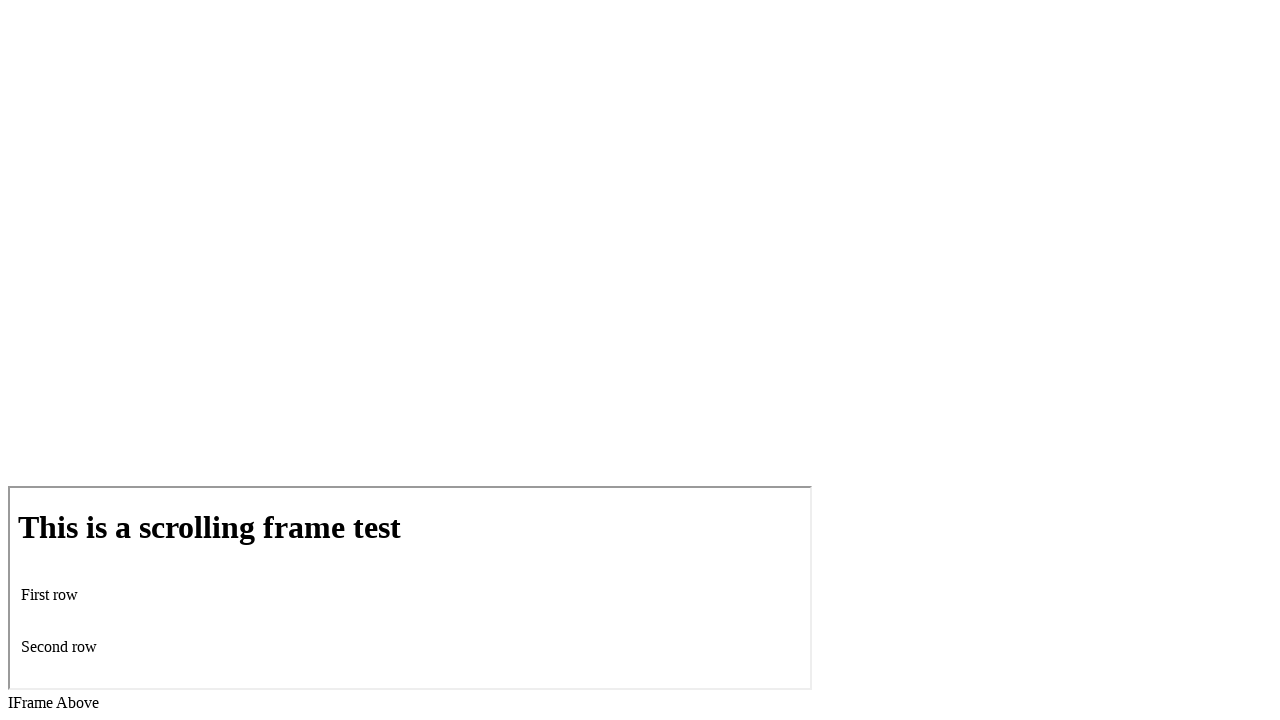